Tests key press functionality by navigating to a key press demo page and sending keyboard input

Starting URL: https://the-internet.herokuapp.com/

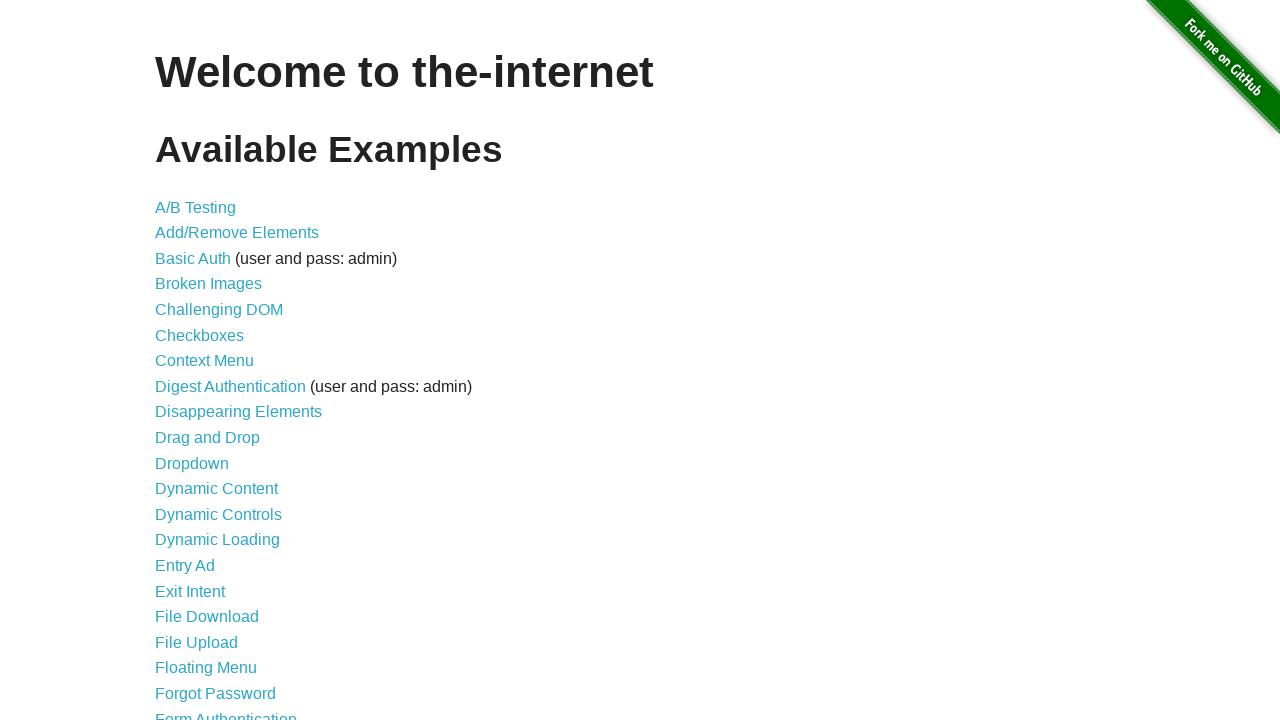

Clicked on the Key Presses link at (200, 360) on text=Key Presses
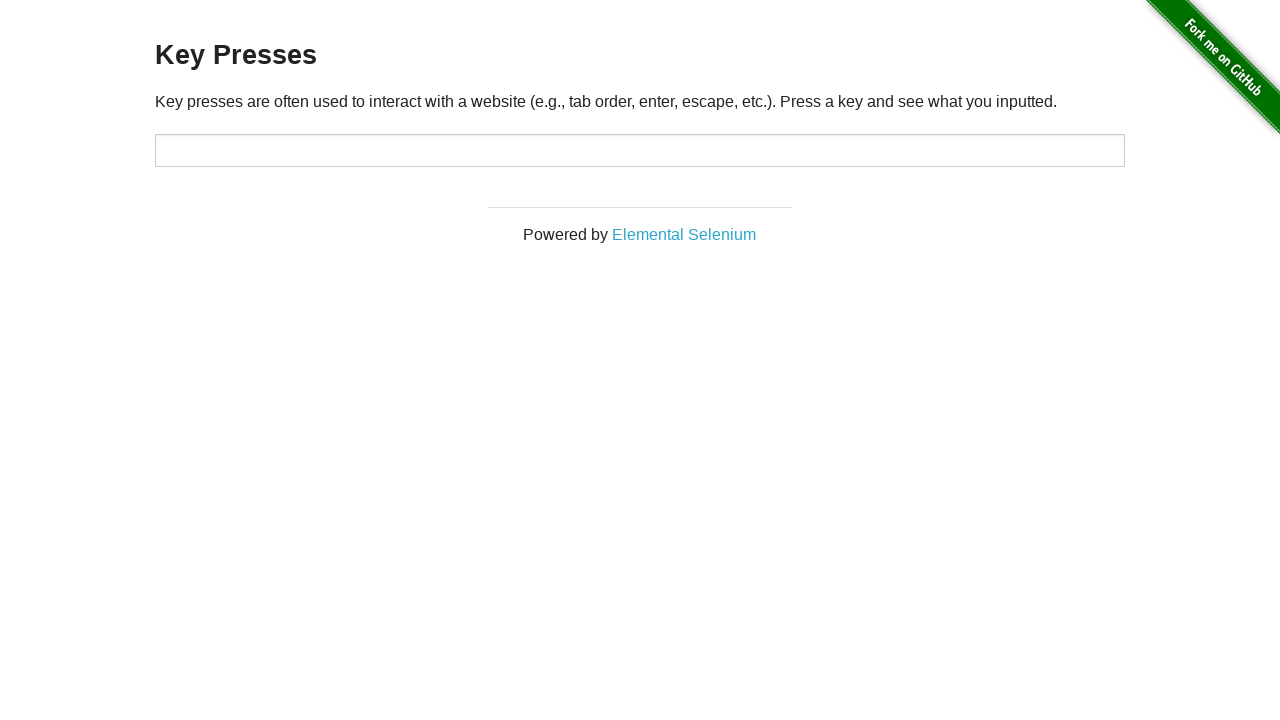

Pressed Shift key on target element on #target
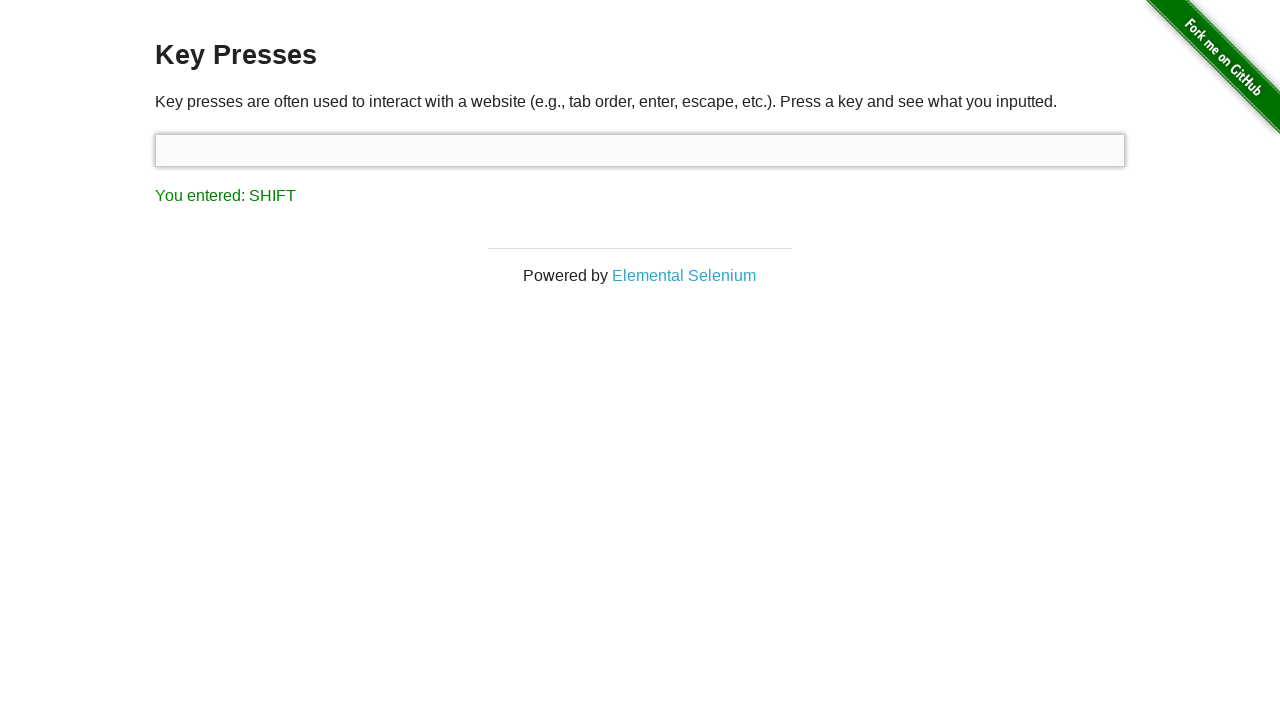

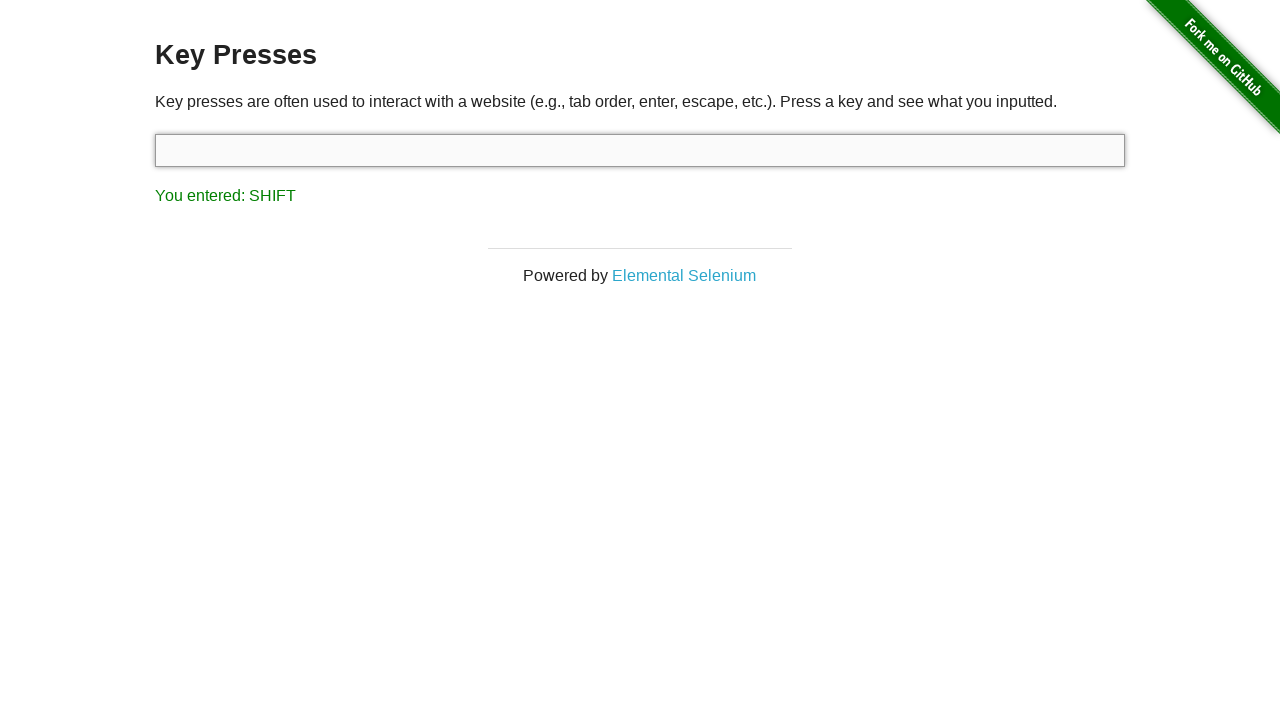